Tests login form validation by submitting empty username and password fields and verifying the error message

Starting URL: https://www.saucedemo.com

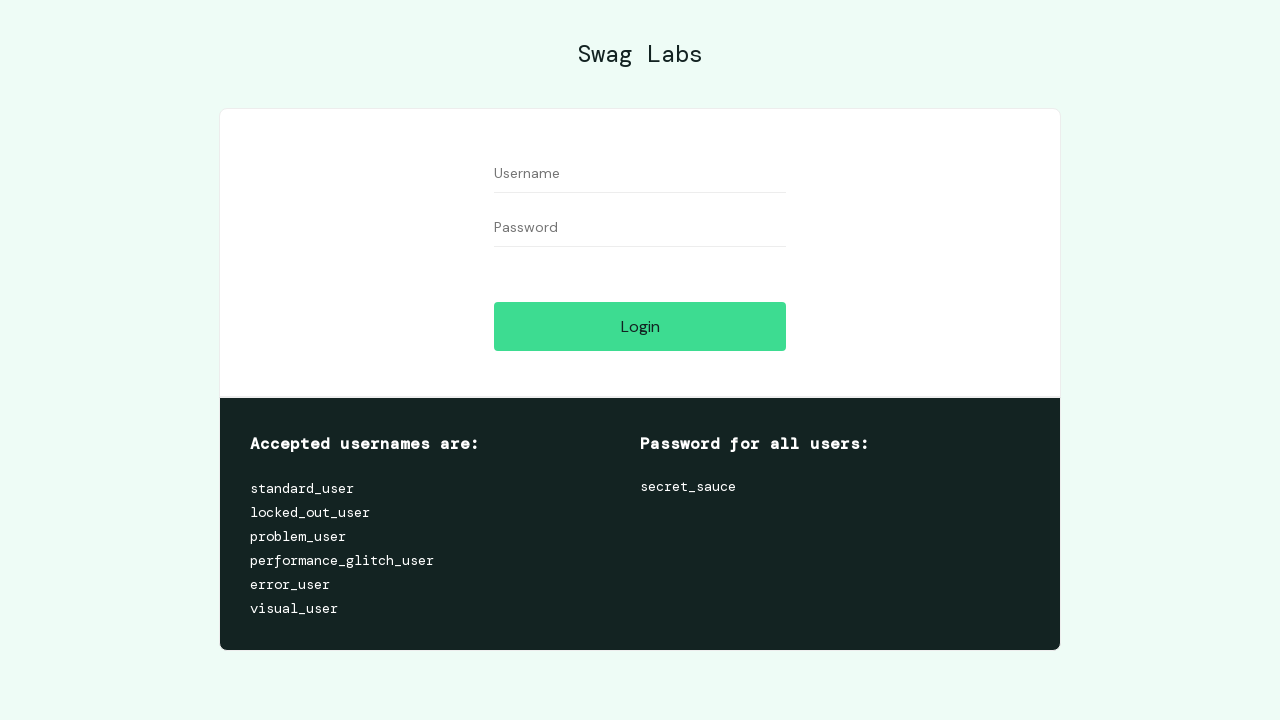

Left username field empty on #user-name
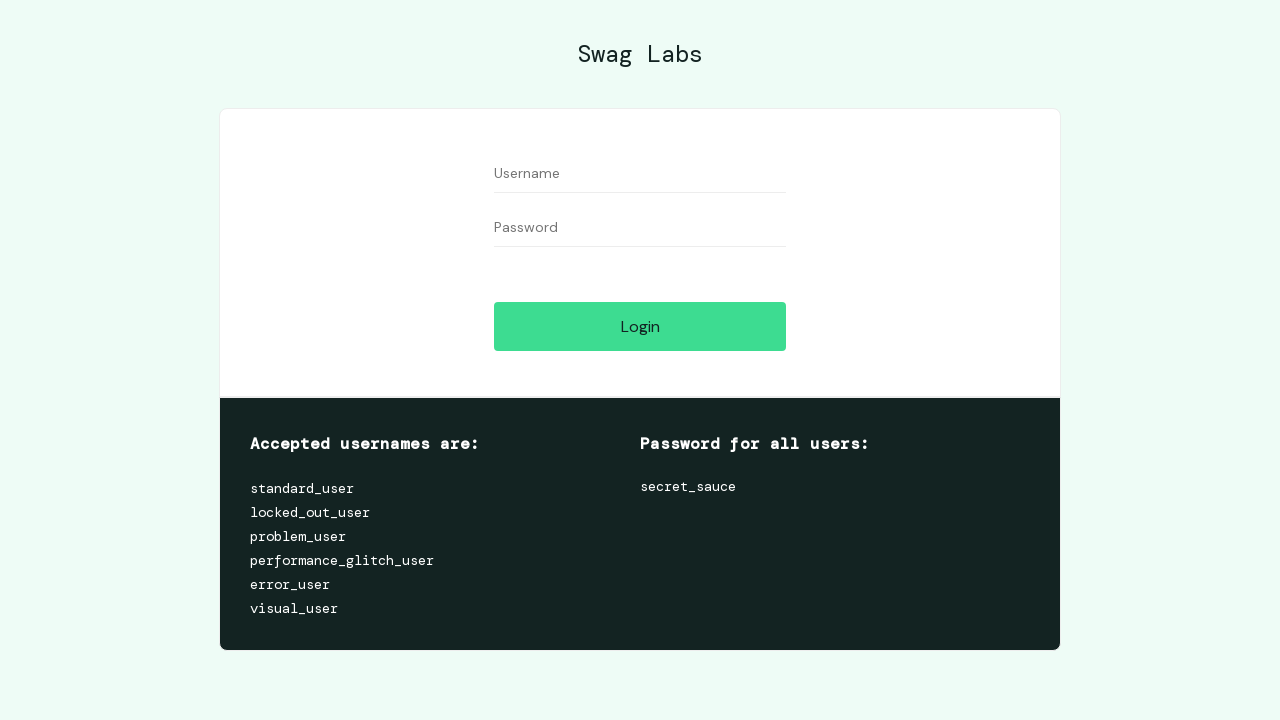

Left password field empty on #password
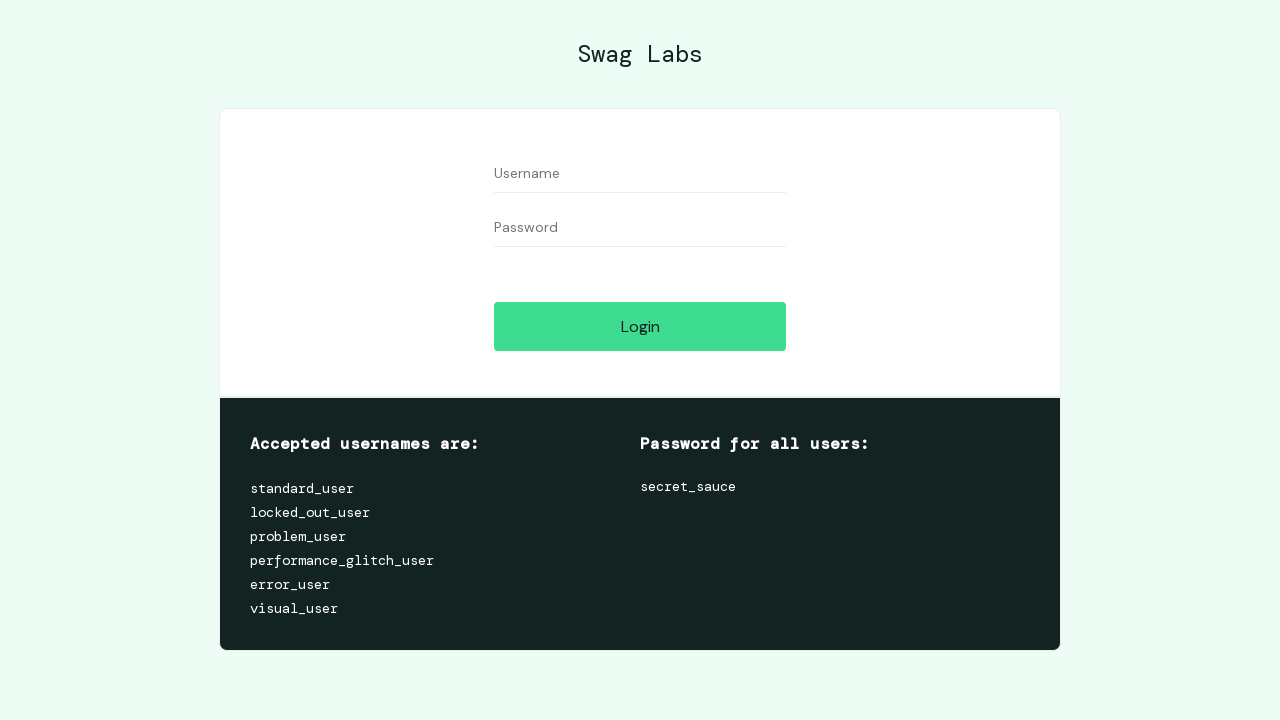

Clicked login button with empty credentials at (640, 326) on #login-button
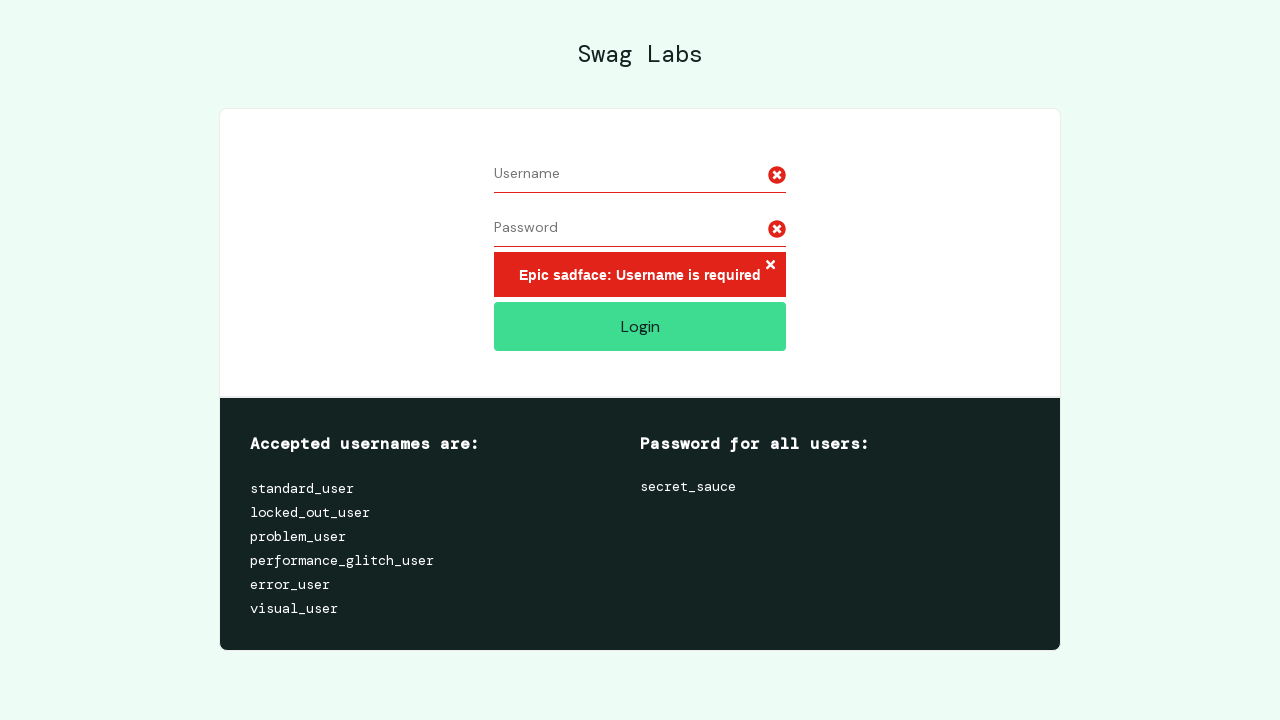

Error message appeared confirming login validation
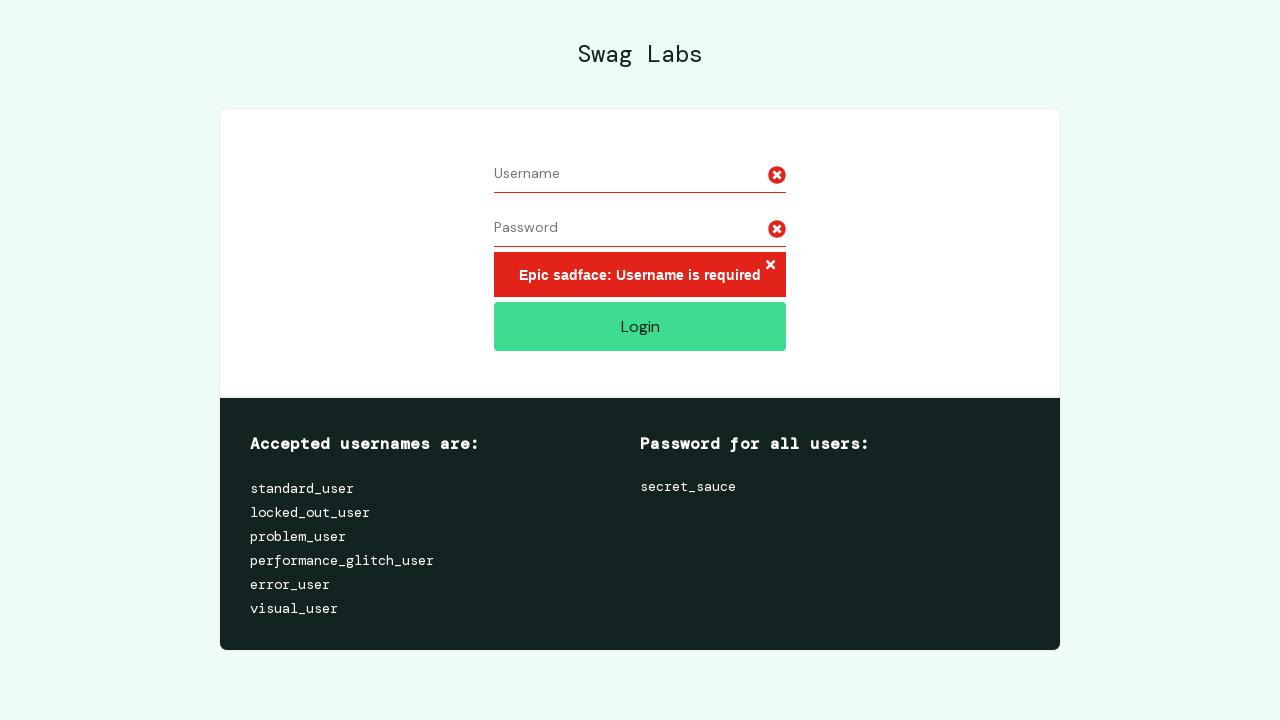

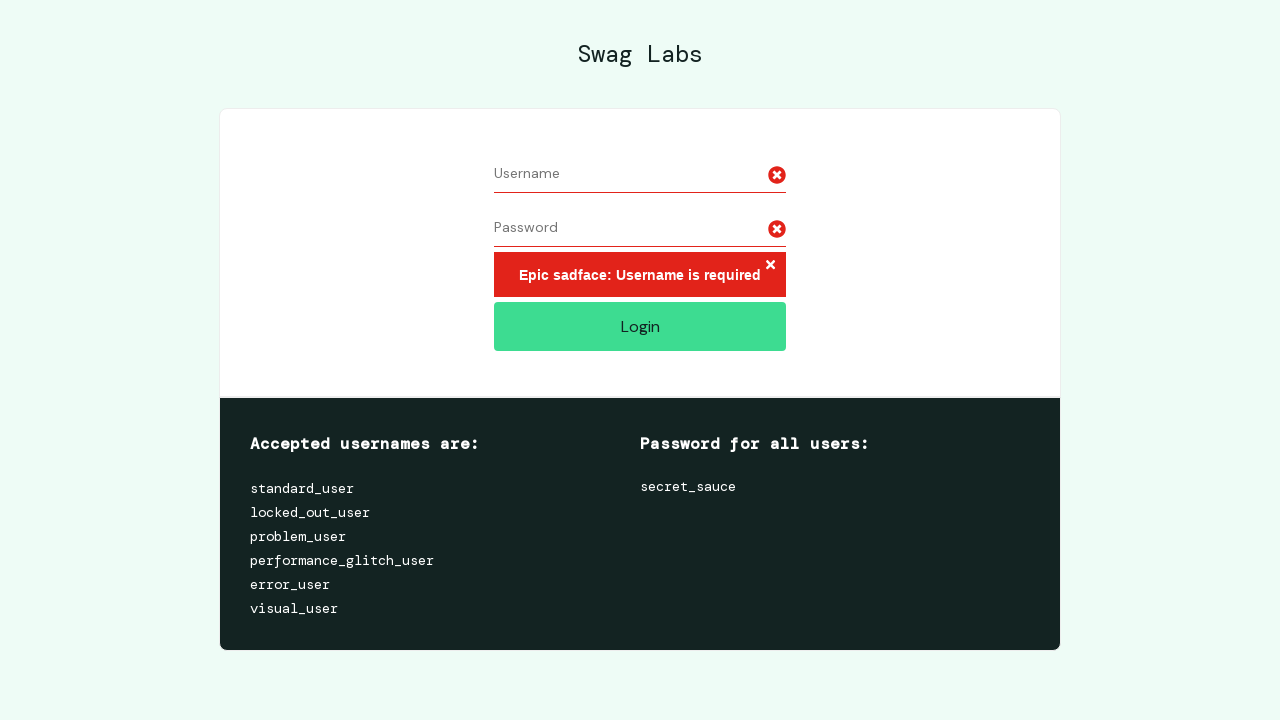